Tests JavaScript prompt dialog by clicking the prompt button, entering text, and accepting the dialog

Starting URL: https://the-internet.herokuapp.com/javascript_alerts

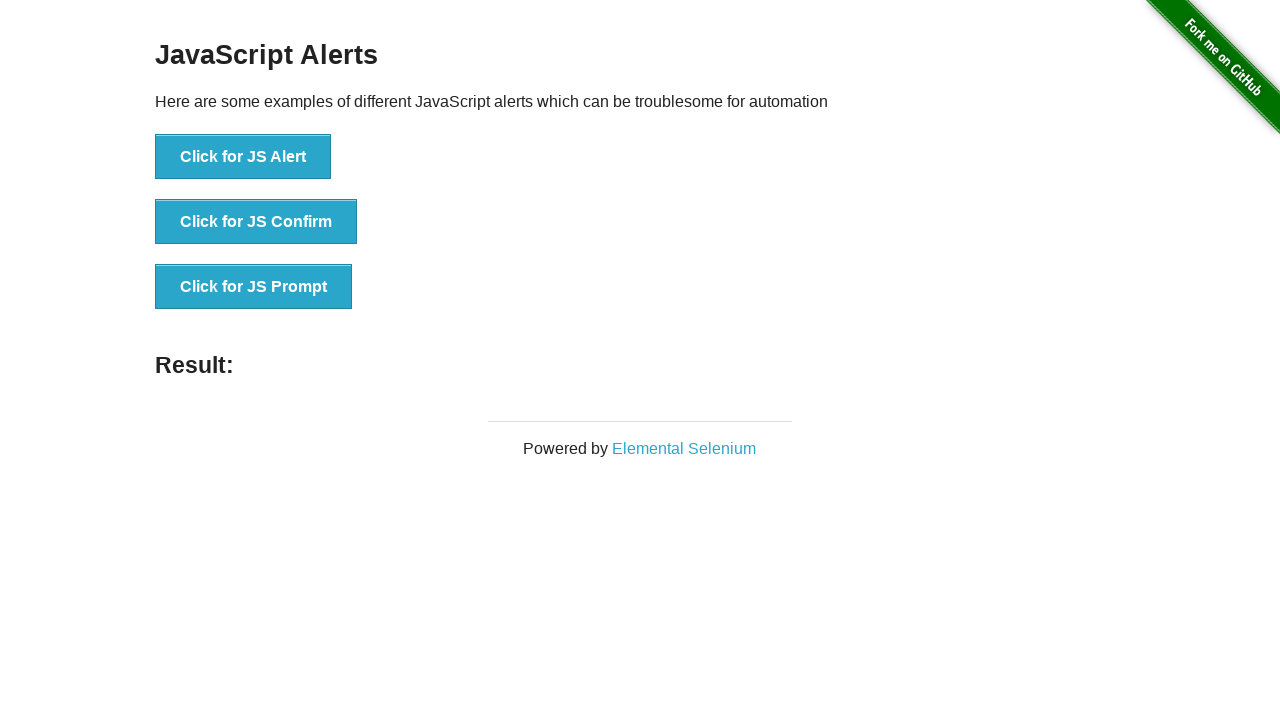

Set up dialog handler to accept prompt with text 'Success'
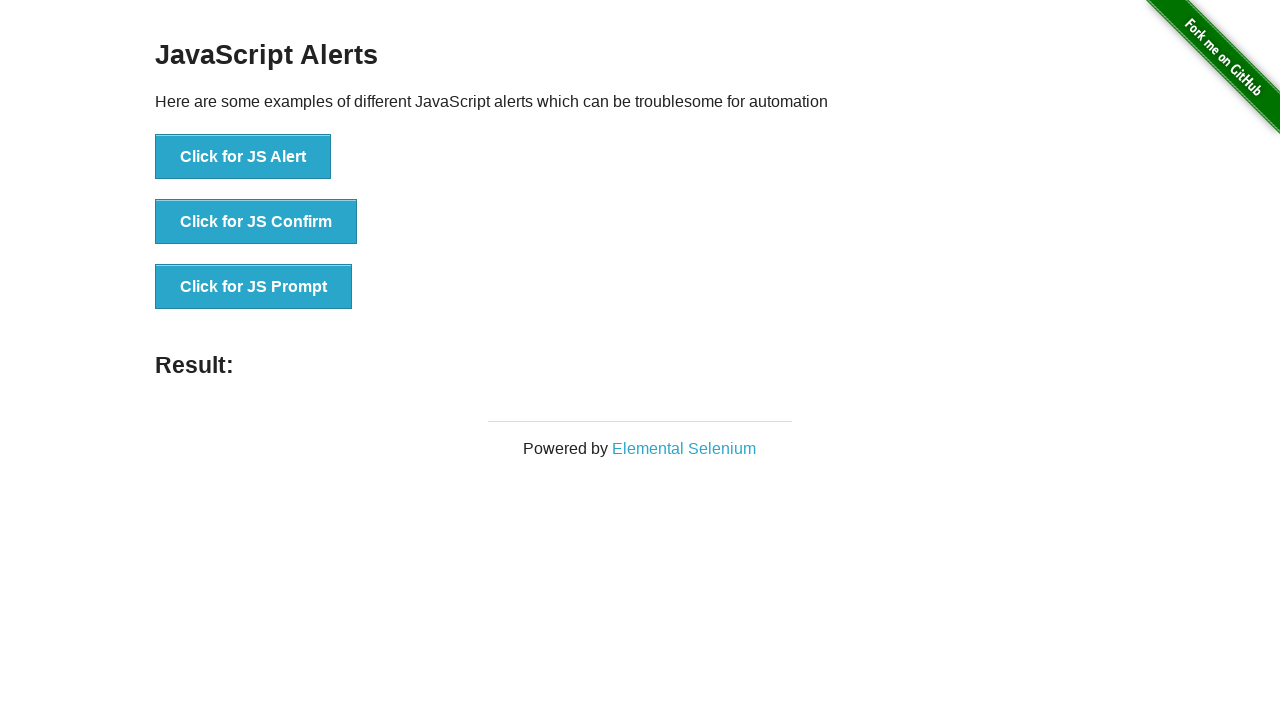

Clicked the JavaScript prompt button at (254, 287) on xpath=//button[@onclick='jsPrompt()']
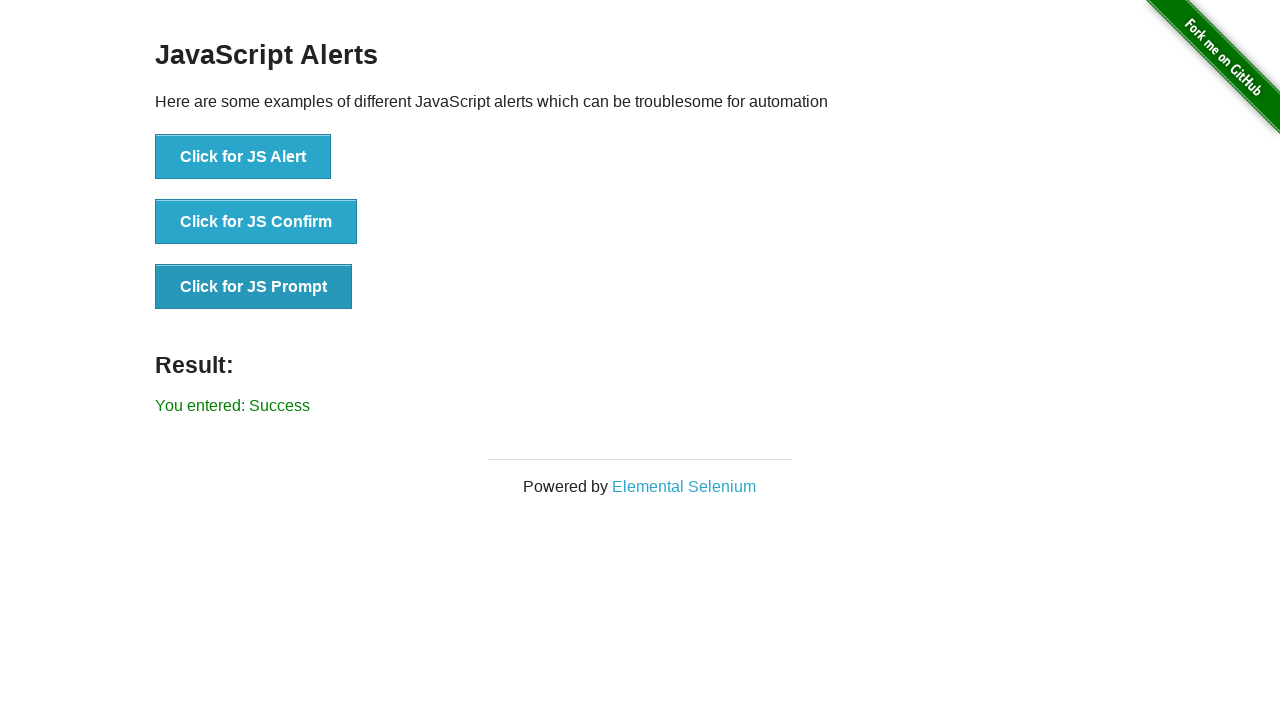

Result text appeared after accepting prompt dialog
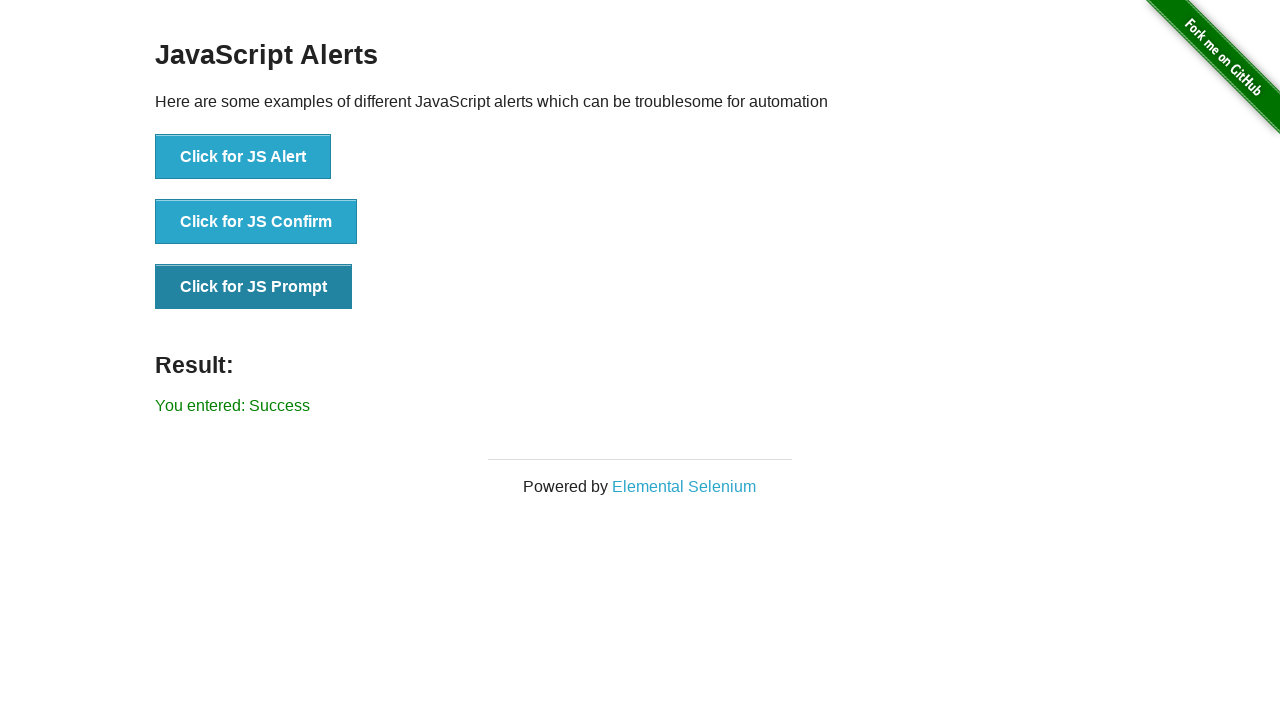

Retrieved result text content
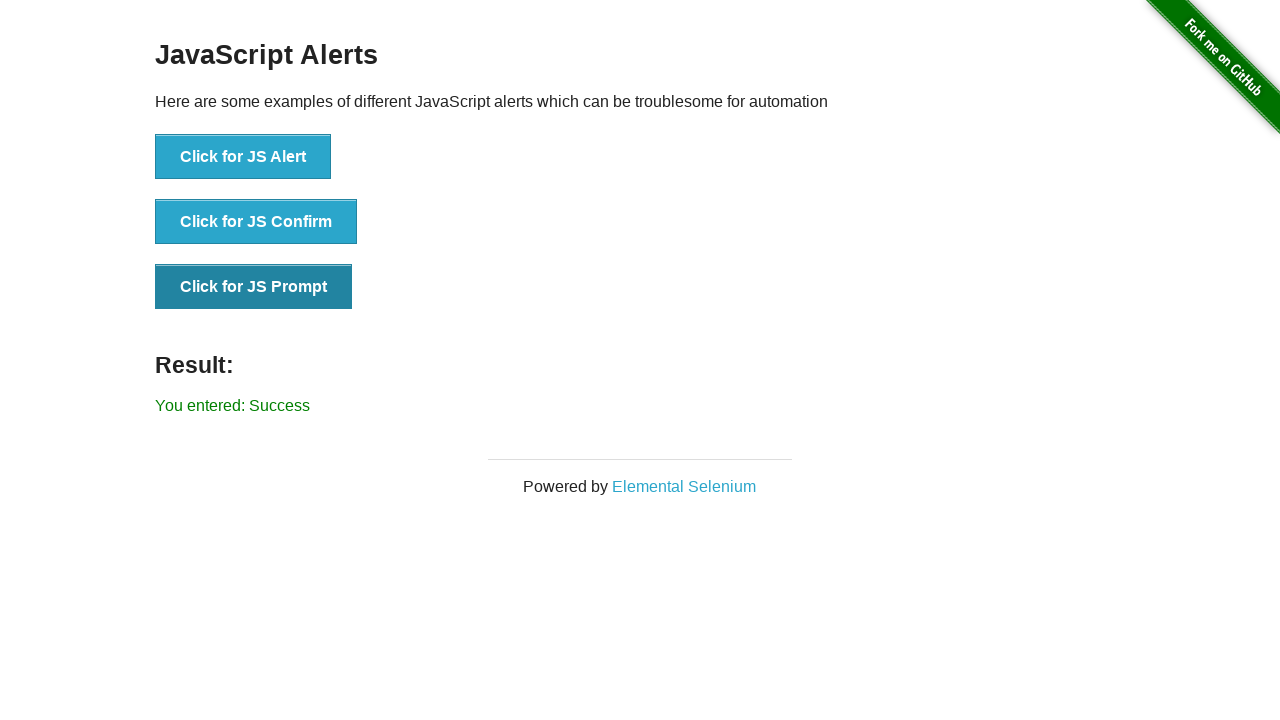

Verified result text equals 'You entered: Success'
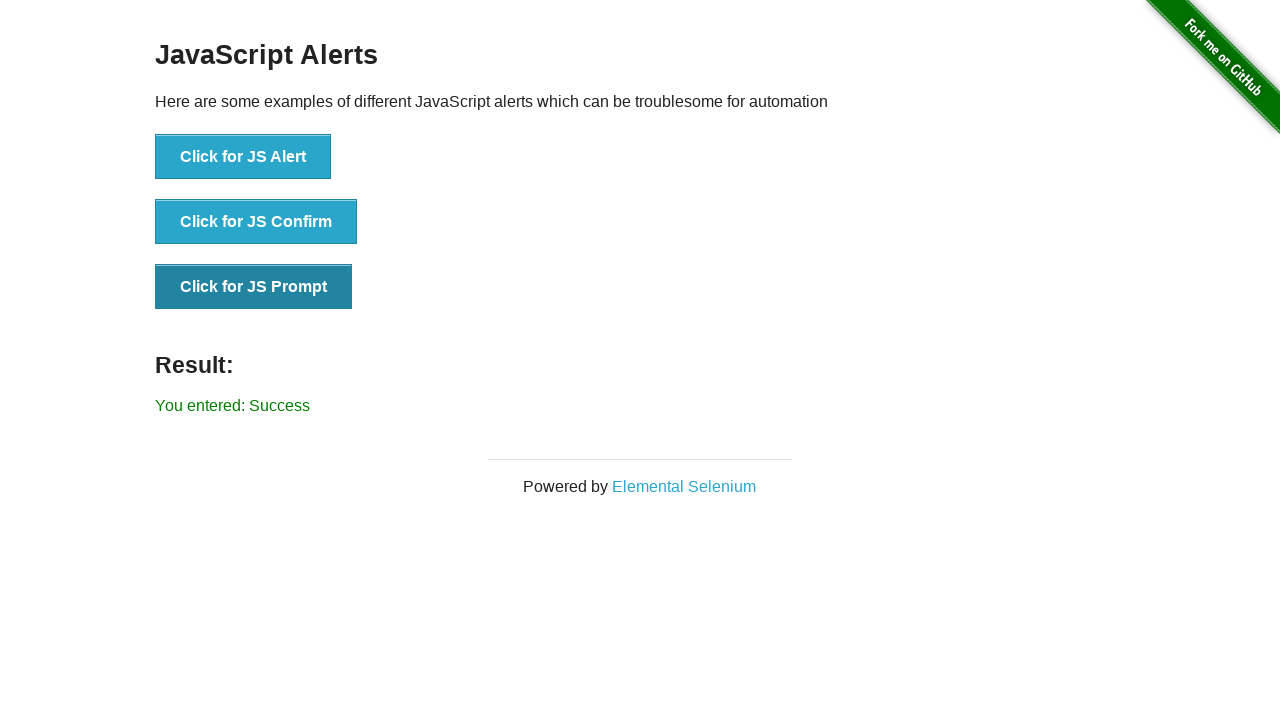

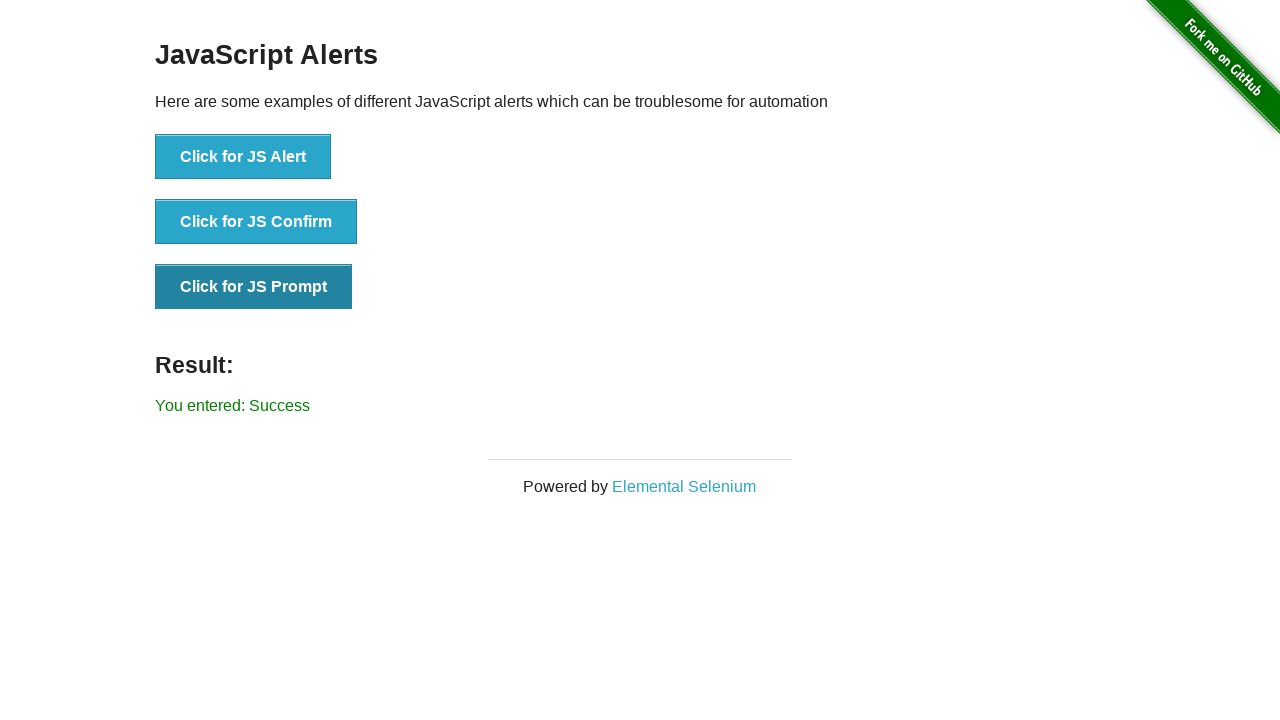